Tests generating 1000 UUIDs by entering 1000 in the count box and clicking Generate

Starting URL: https://qatask.netlify.app/

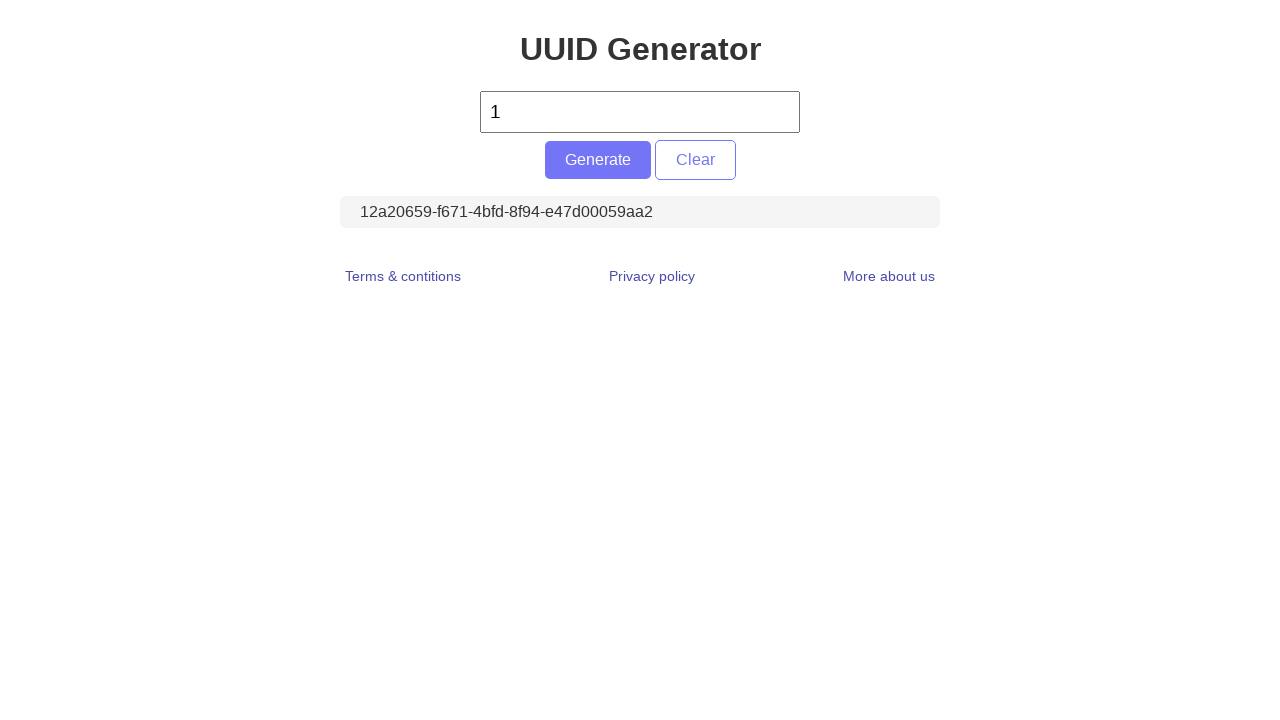

Cleared the count input box on #count
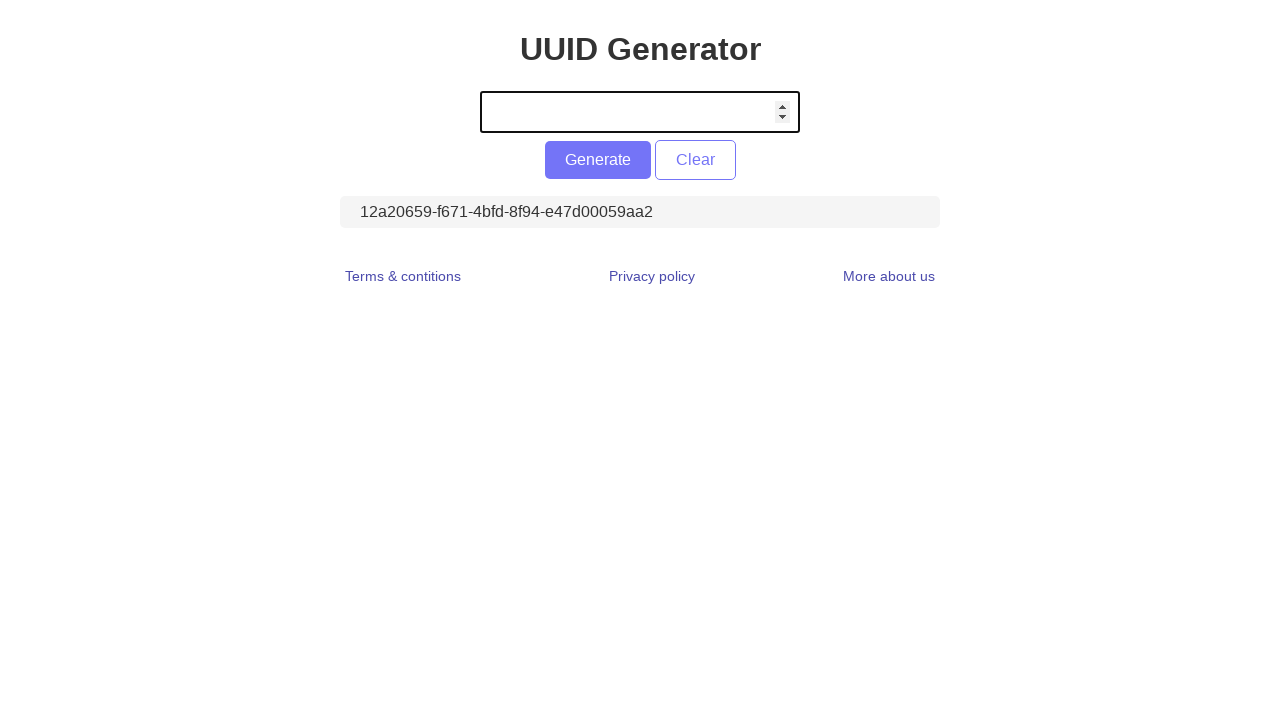

Entered 1000 in the count input box on #count
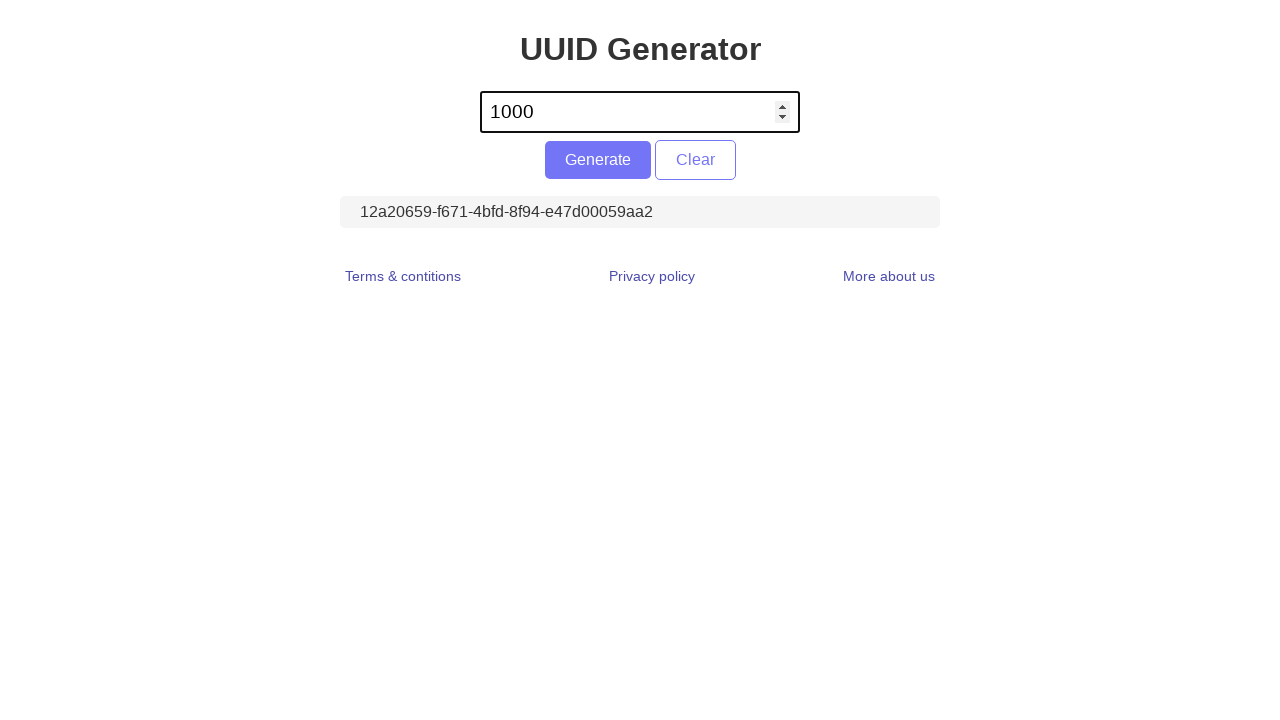

Clicked the Generate button to generate 1000 UUIDs at (598, 160) on #generate
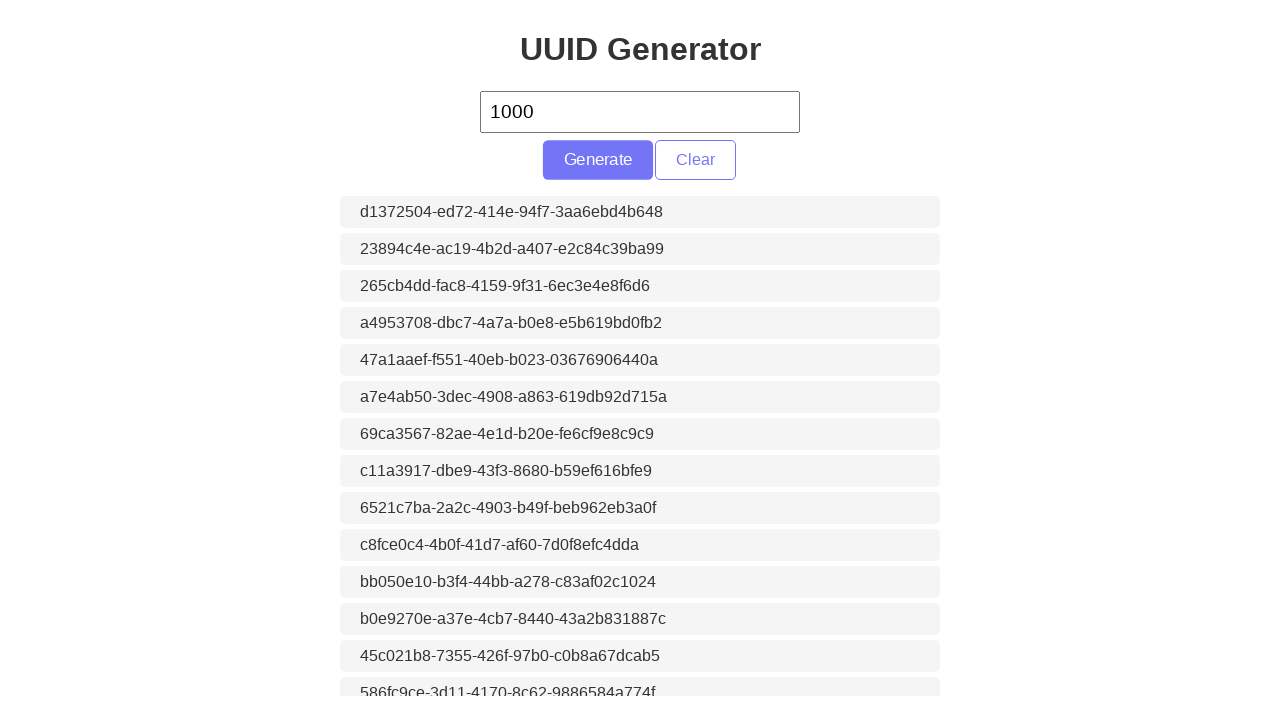

UUID output element became visible after generation
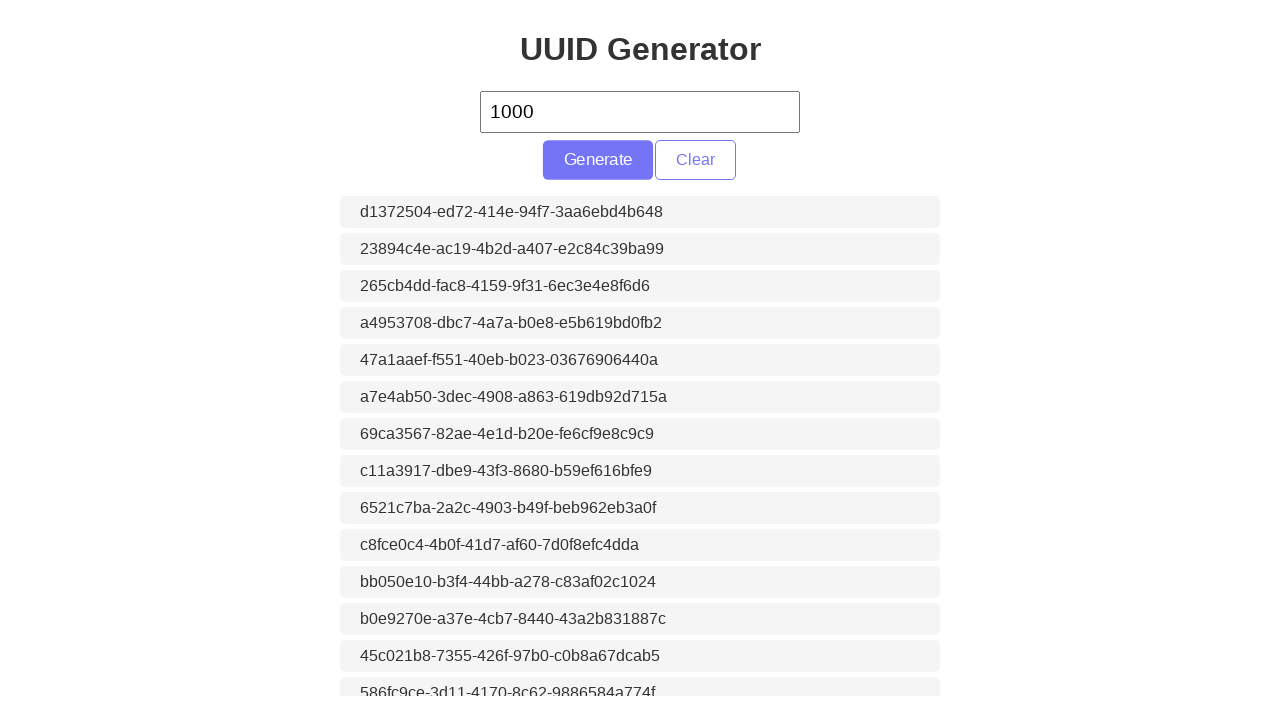

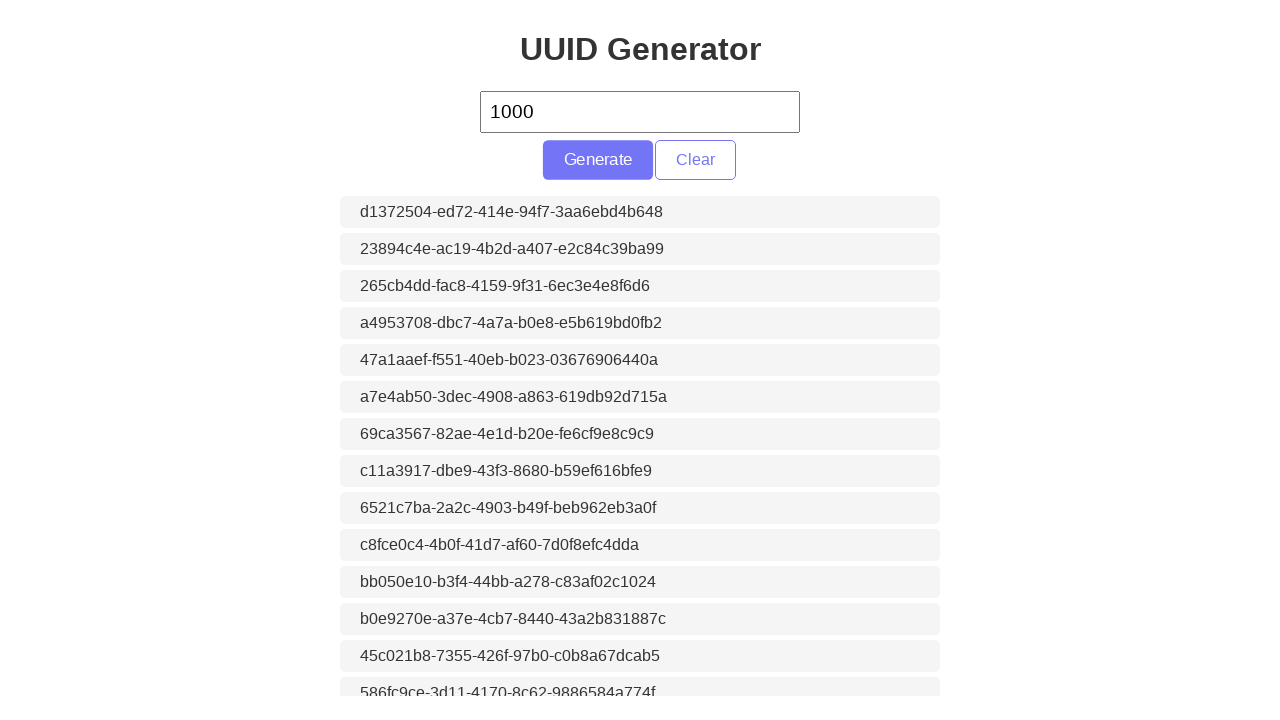